Tests dynamic element visibility by navigating to the dynamic properties page and clicking on a button that appears after a delay

Starting URL: https://demo-project.wedevx.co

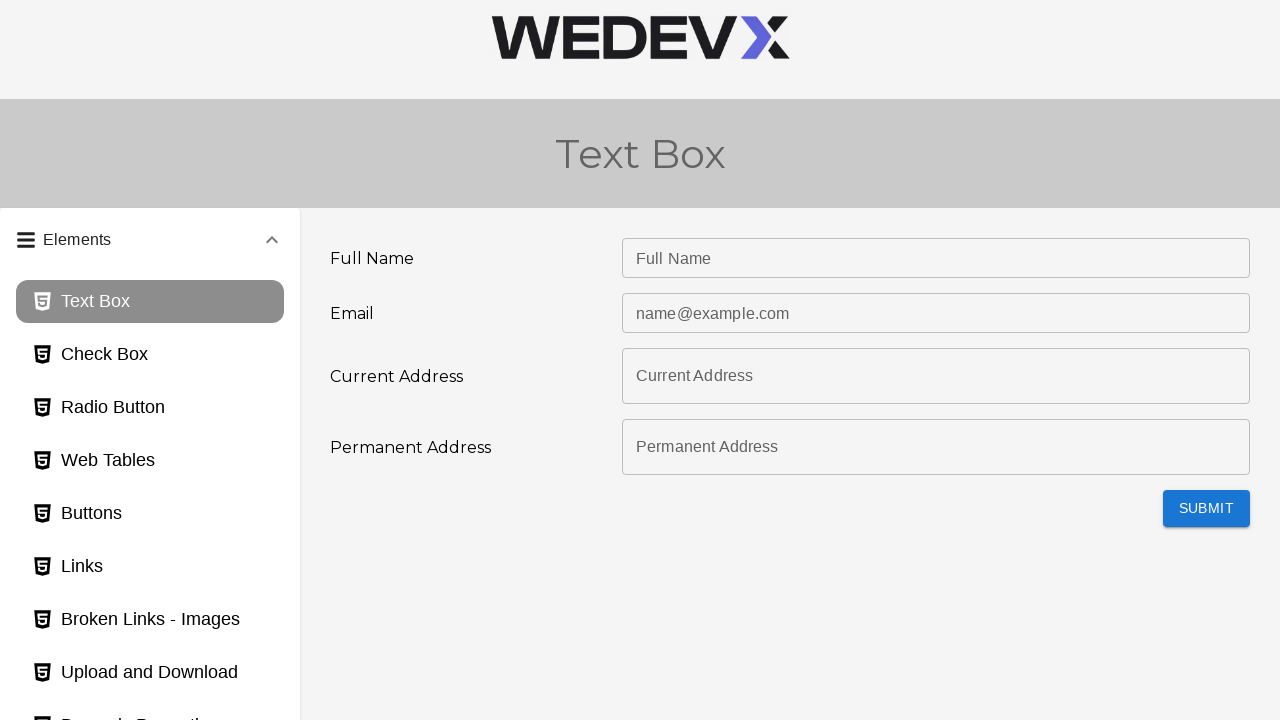

Clicked on Dynamic Properties page button at (150, 699) on #dynamicProperties_page
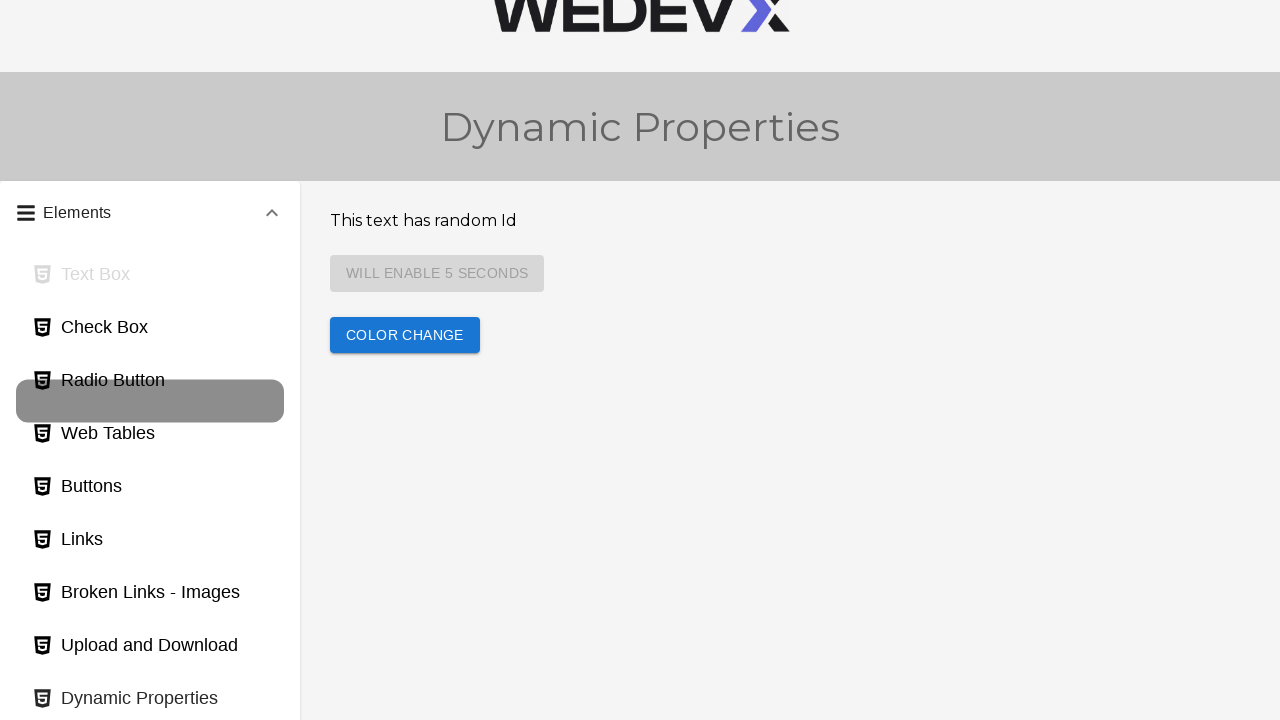

Waited for 'visible after' button to appear
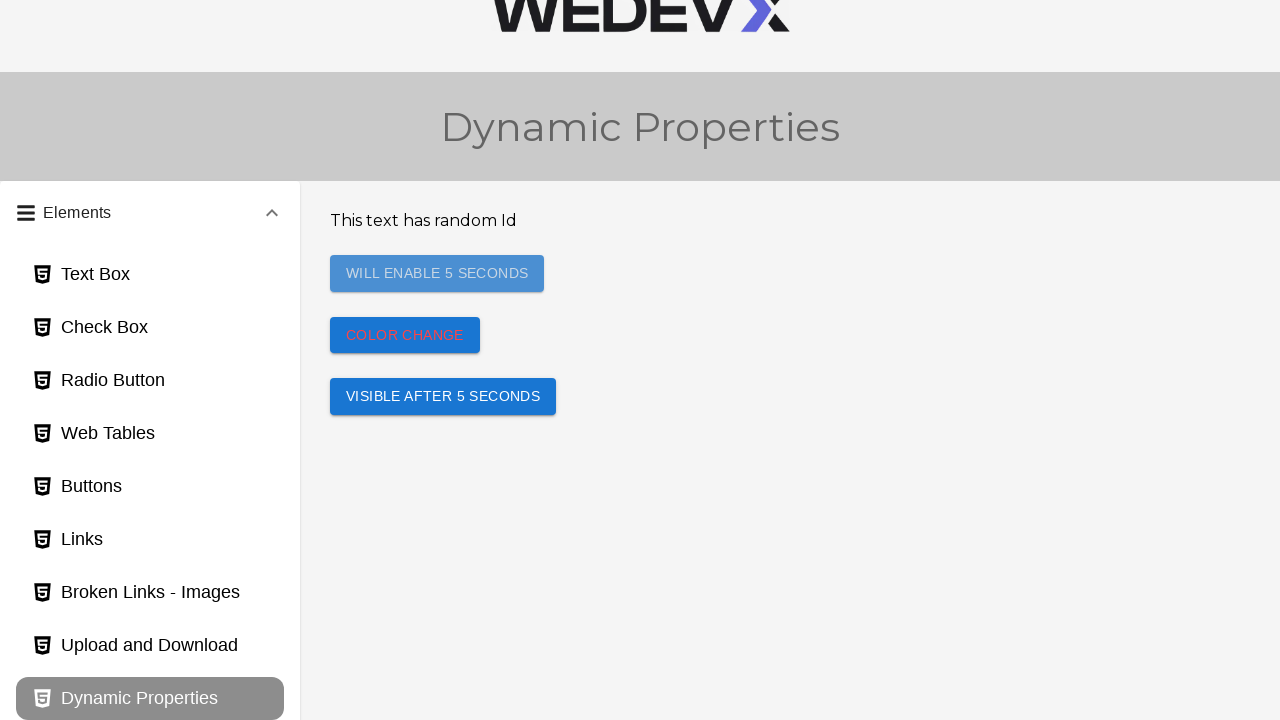

Clicked the 'visible after' button that appeared after delay at (443, 397) on #visibleAfter
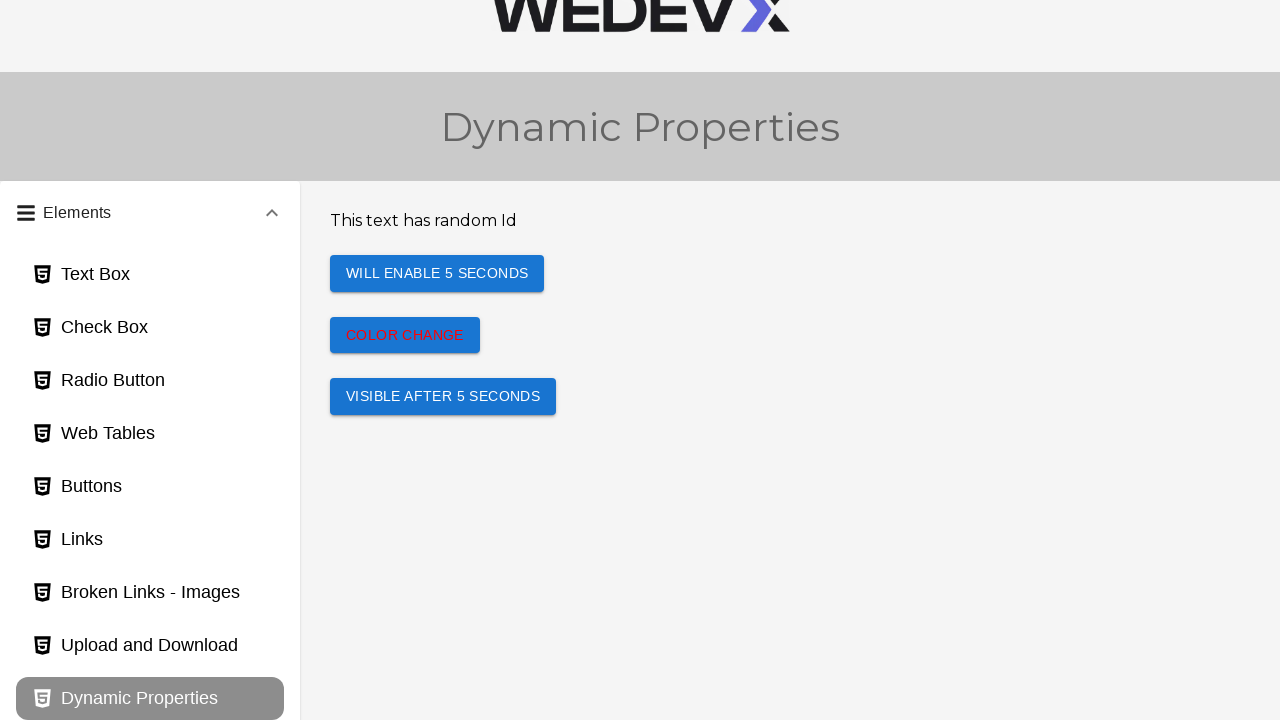

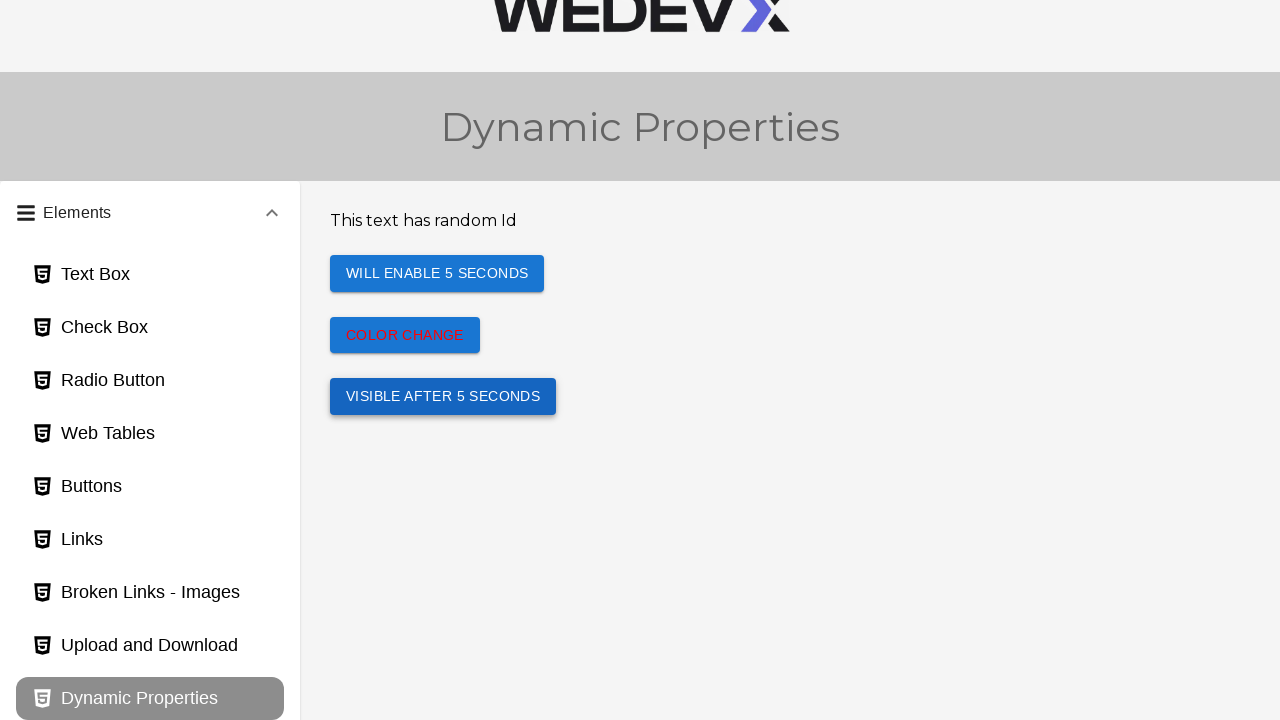